Navigates to Zero Bank login page and verifies that the header text matches "Log in to ZeroBank"

Starting URL: http://zero.webappsecurity.com/login.html

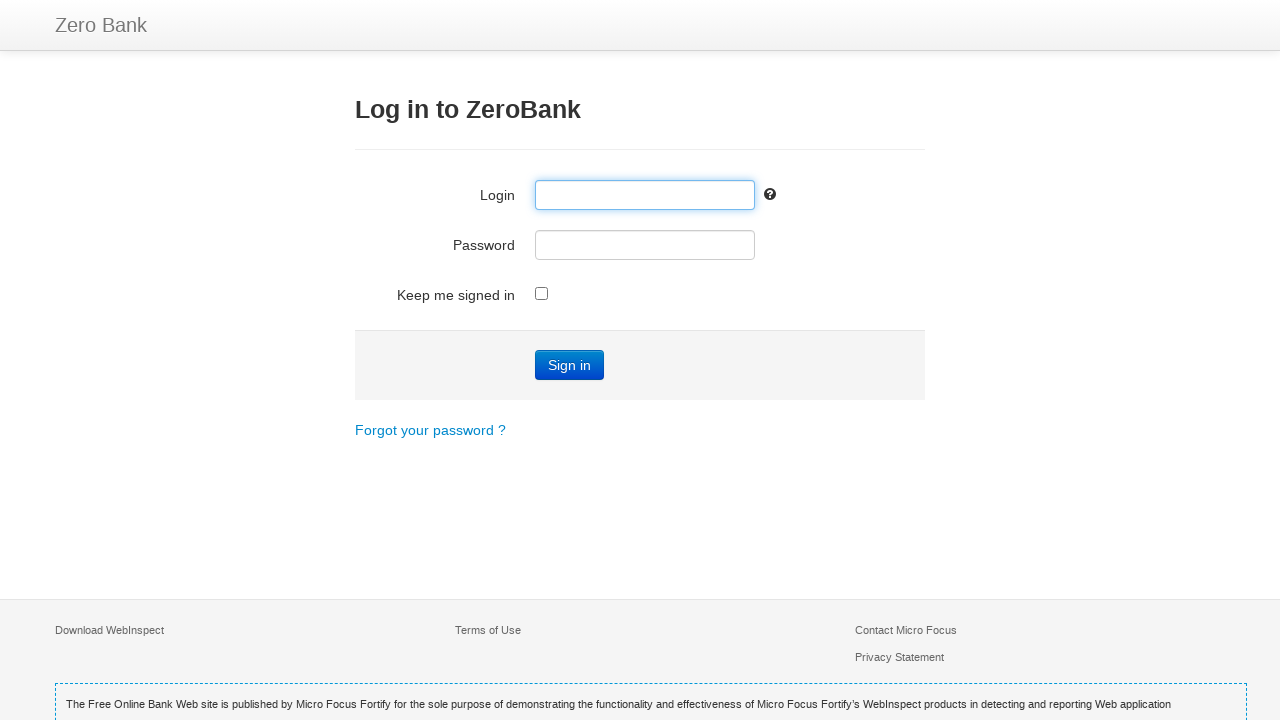

Navigated to Zero Bank login page
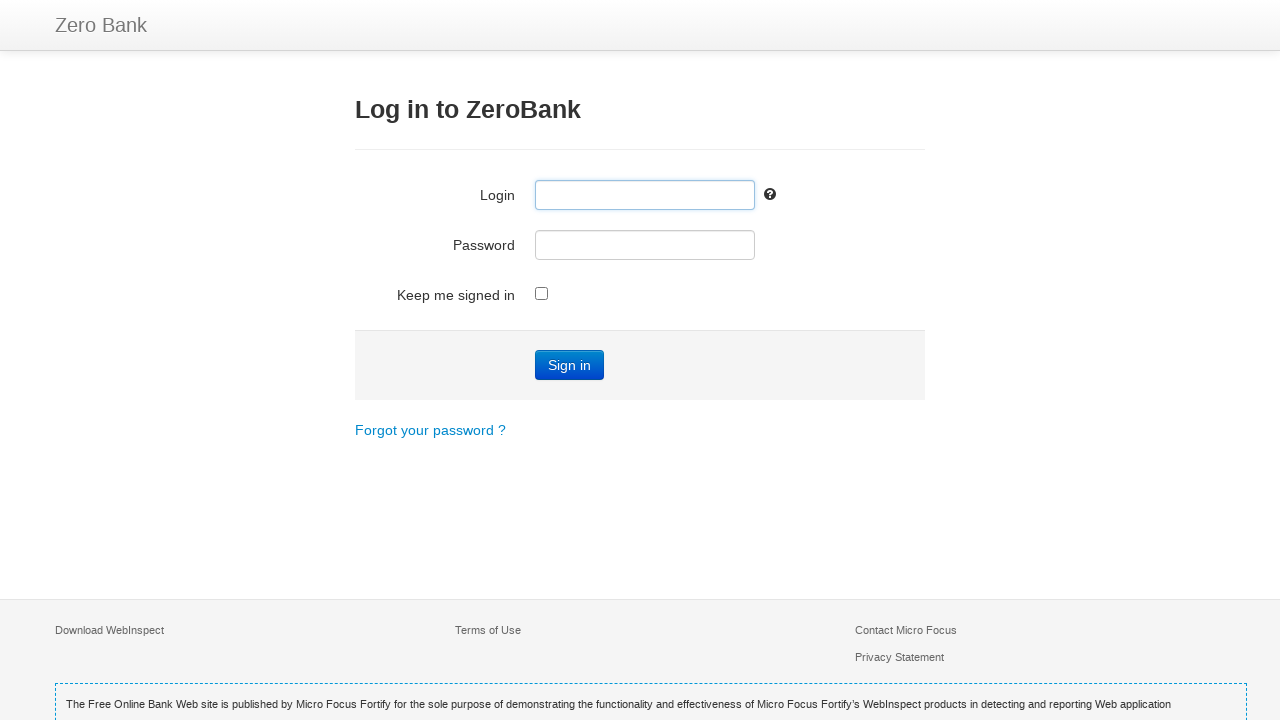

Located h3 header element
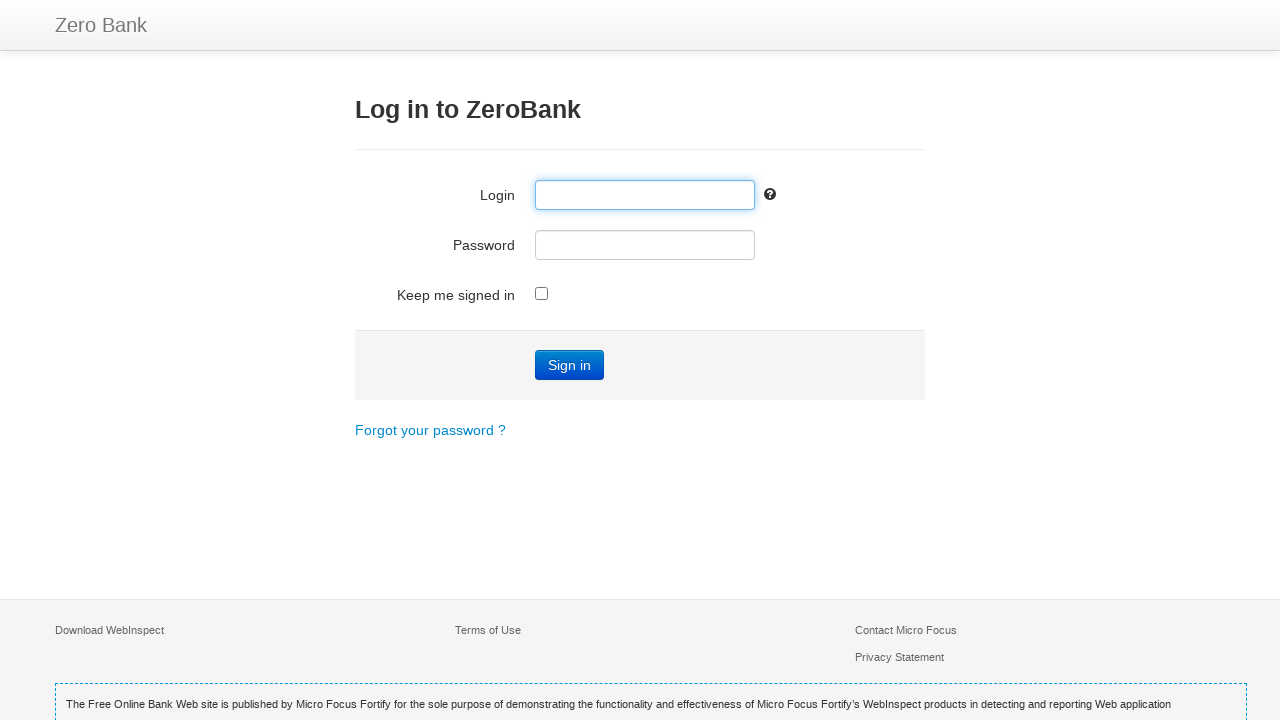

Verified header text matches 'Log in to ZeroBank'
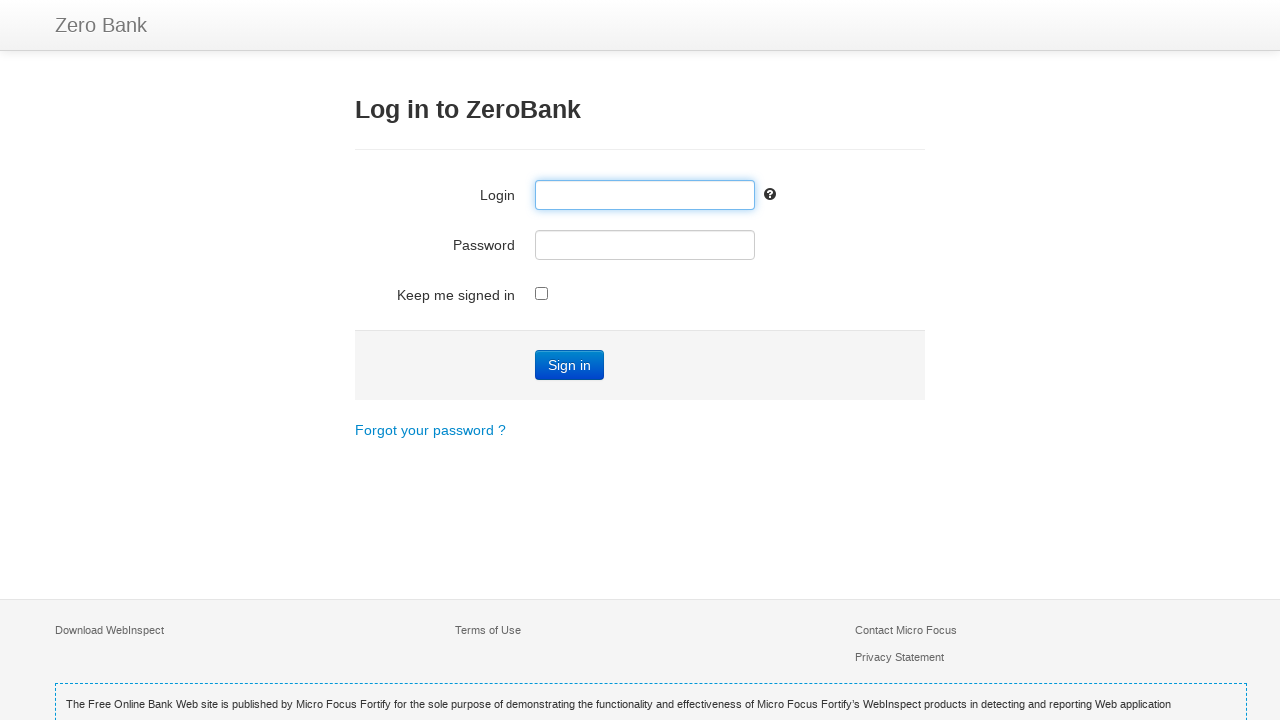

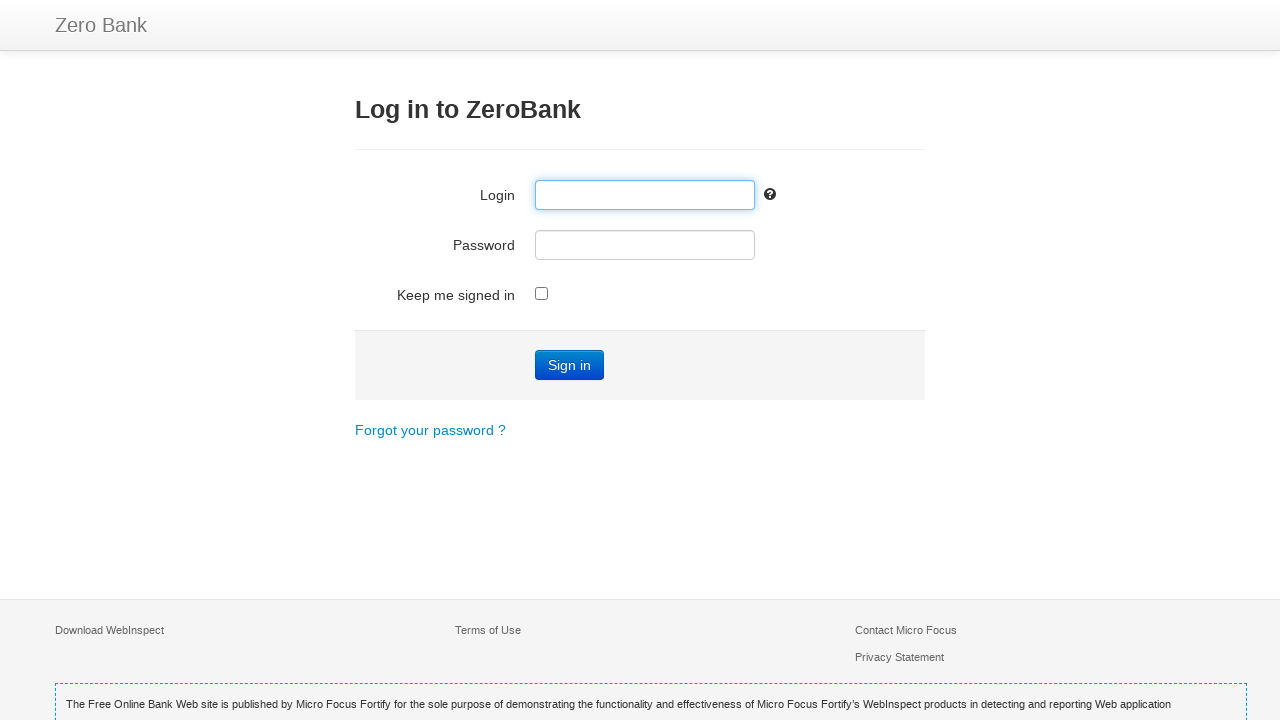